Tests the jQuery UI sortable demo by repeatedly dragging the bottom list item to the top position, effectively sorting the list in ascending order through 7 drag-and-drop operations.

Starting URL: https://jqueryui.com/sortable/

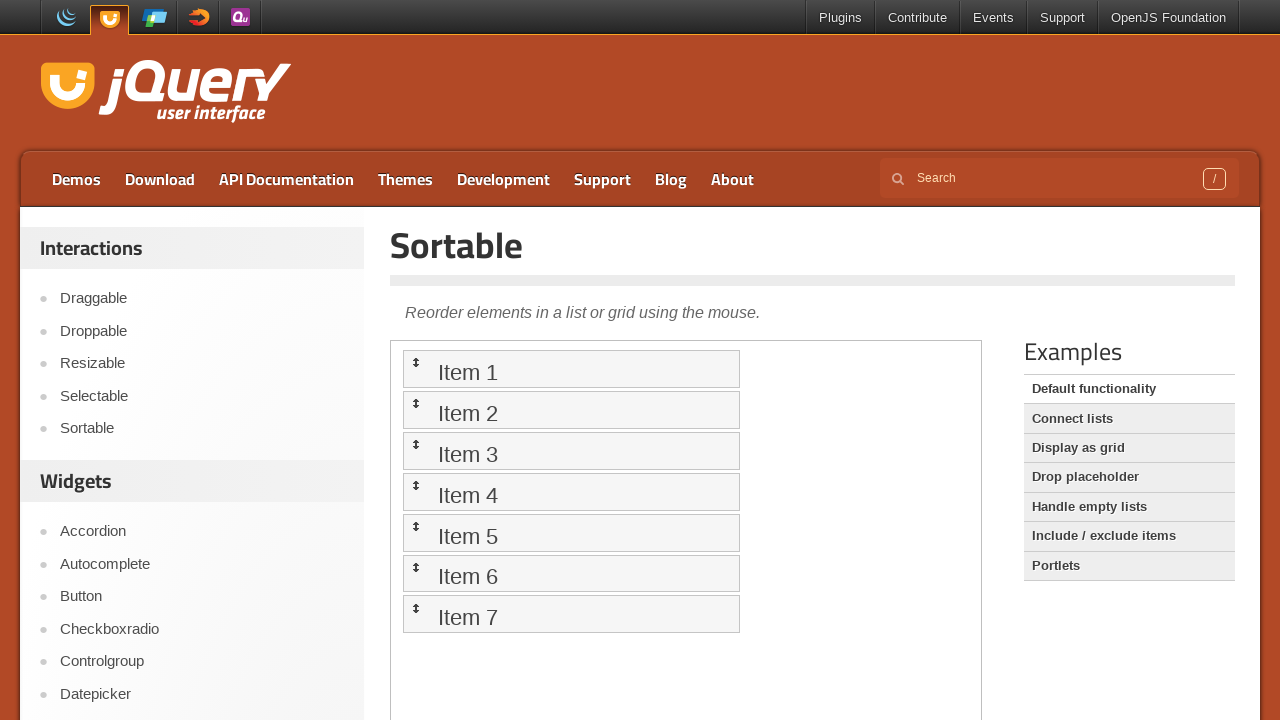

Located the demo iframe
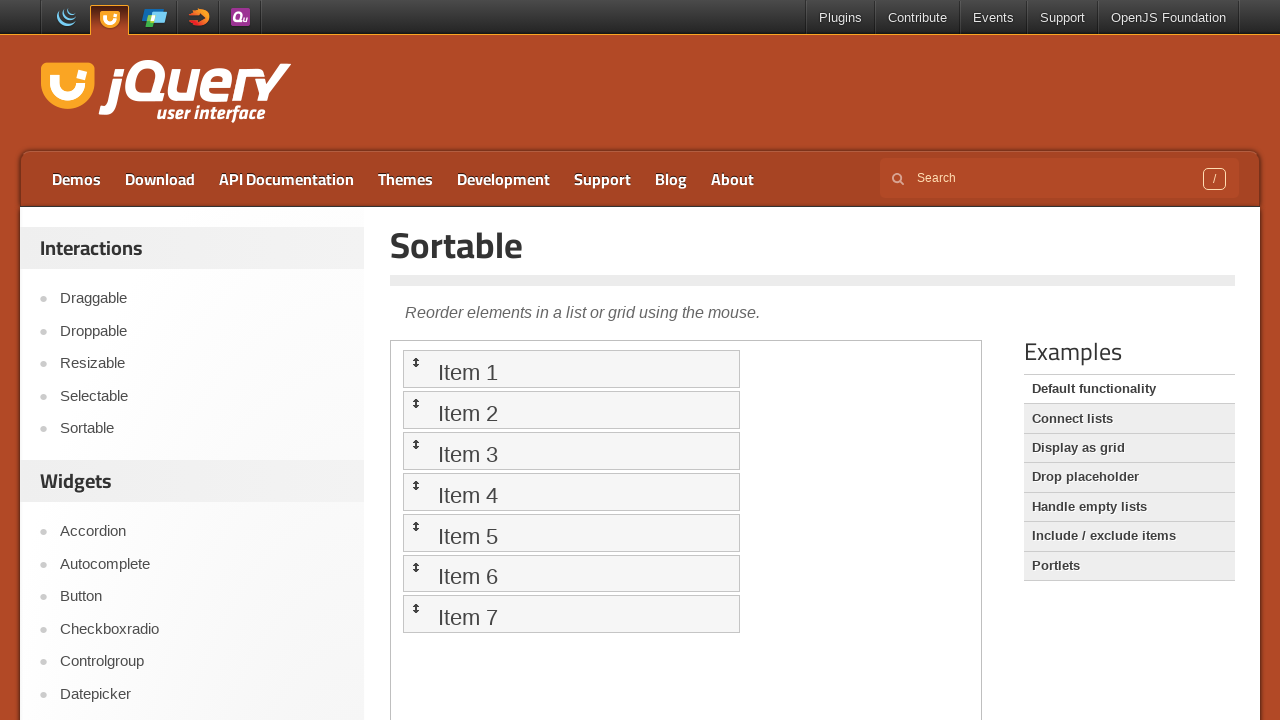

Located Item 1 (topmost position)
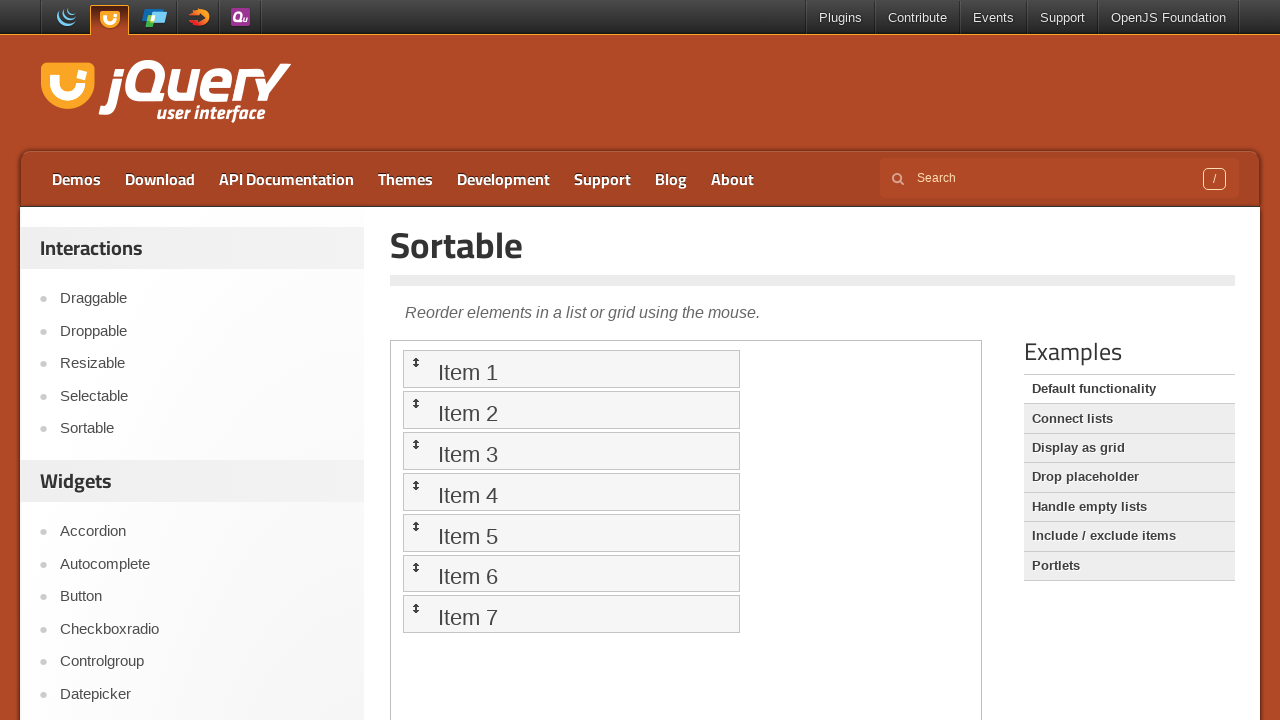

Located bottom item (7th position) for drag operation 1
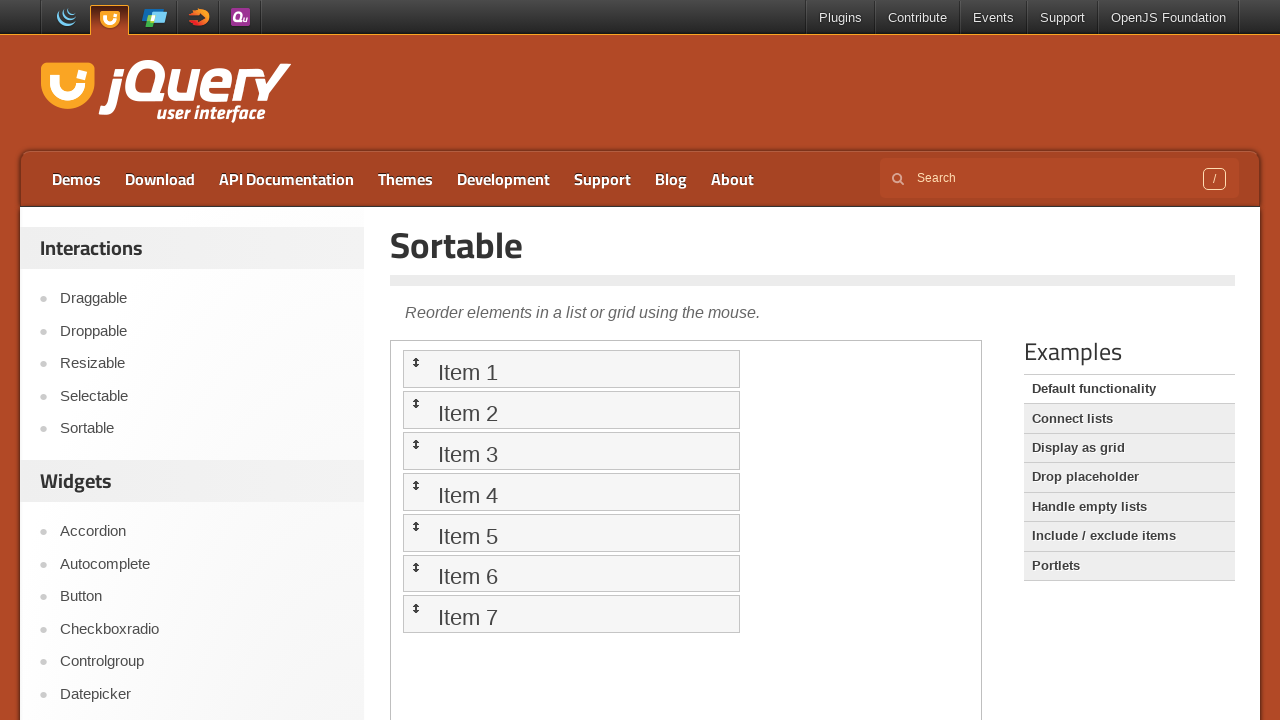

Dragged bottom item to top position (operation 1/7) at (571, 369)
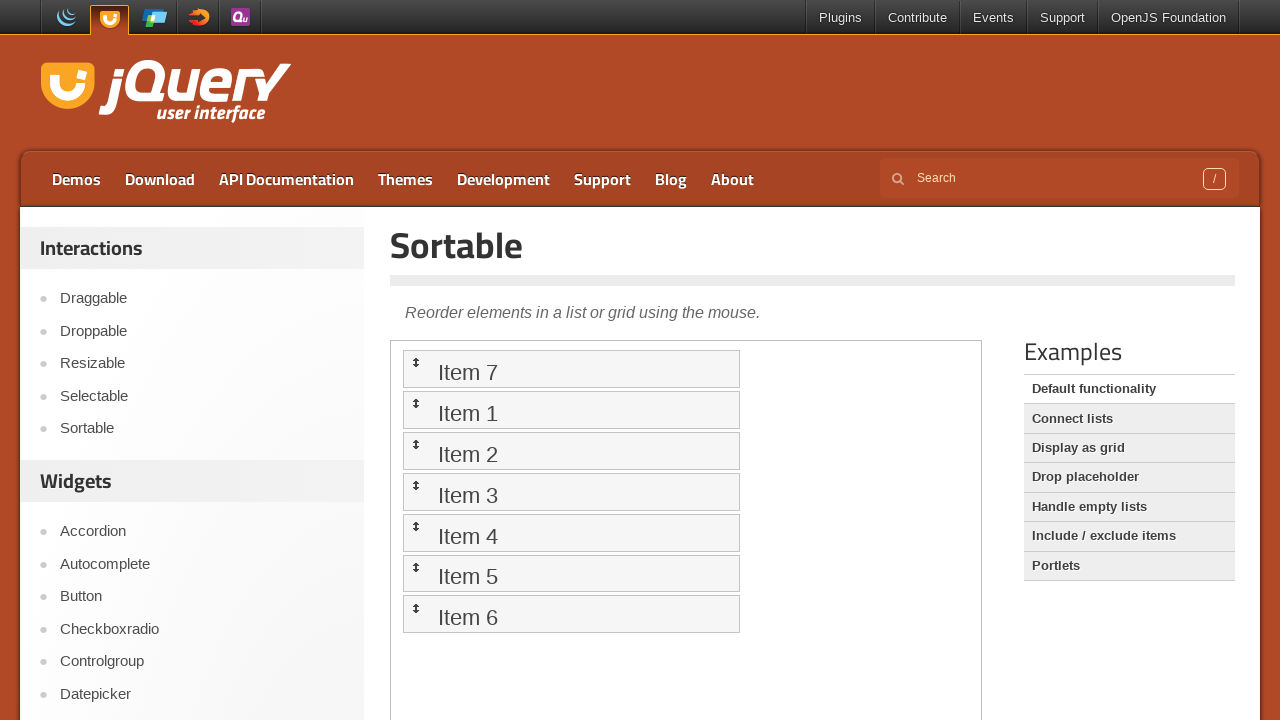

Waited 500ms for stability after drag operation 1
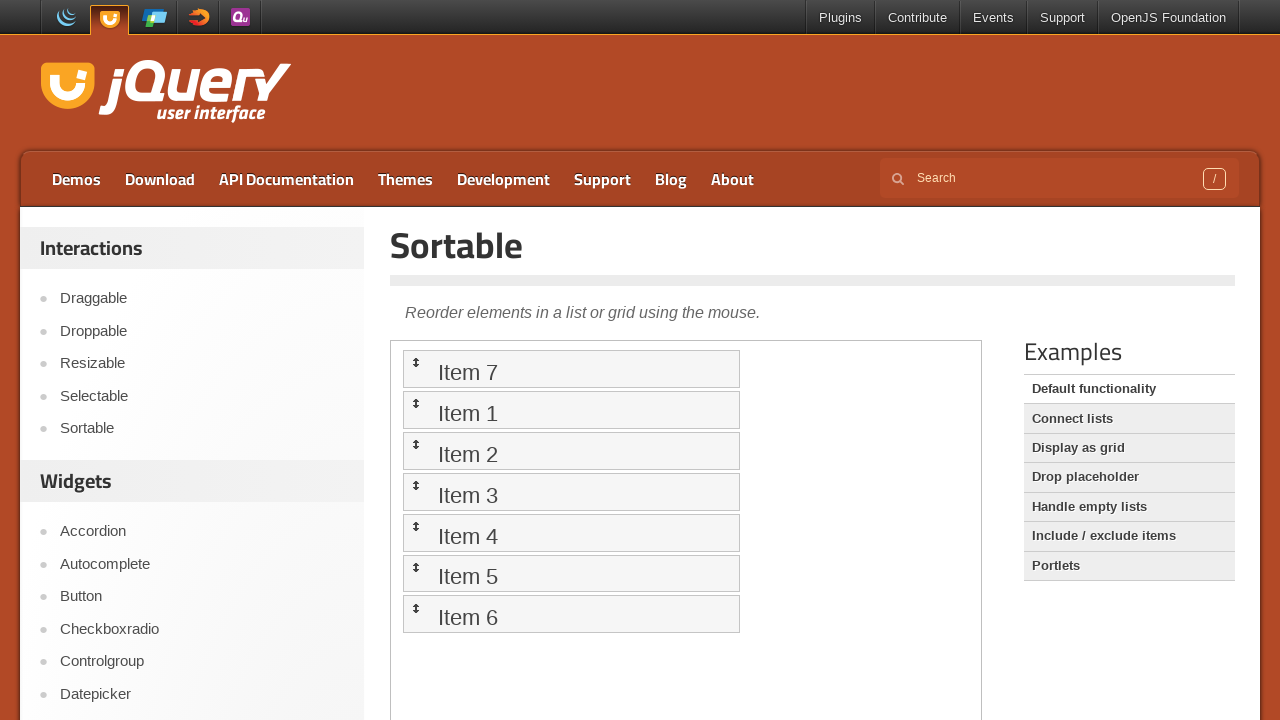

Located bottom item (7th position) for drag operation 2
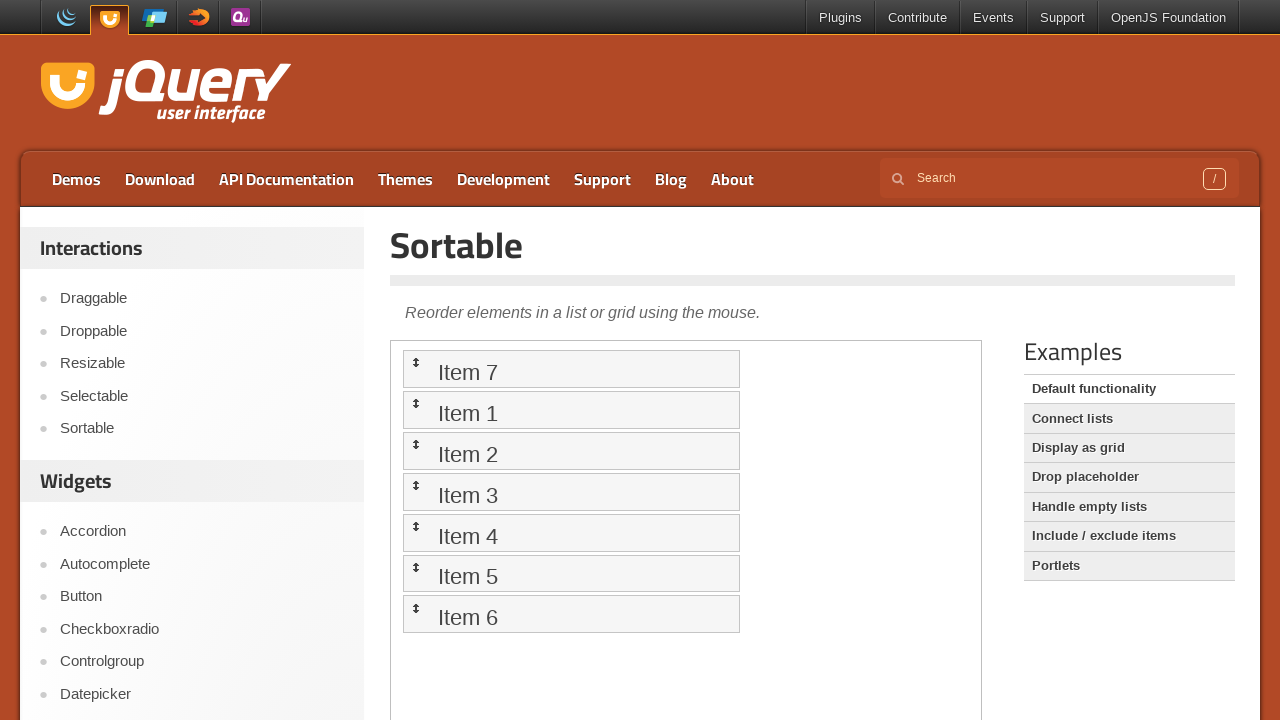

Dragged bottom item to top position (operation 2/7) at (571, 410)
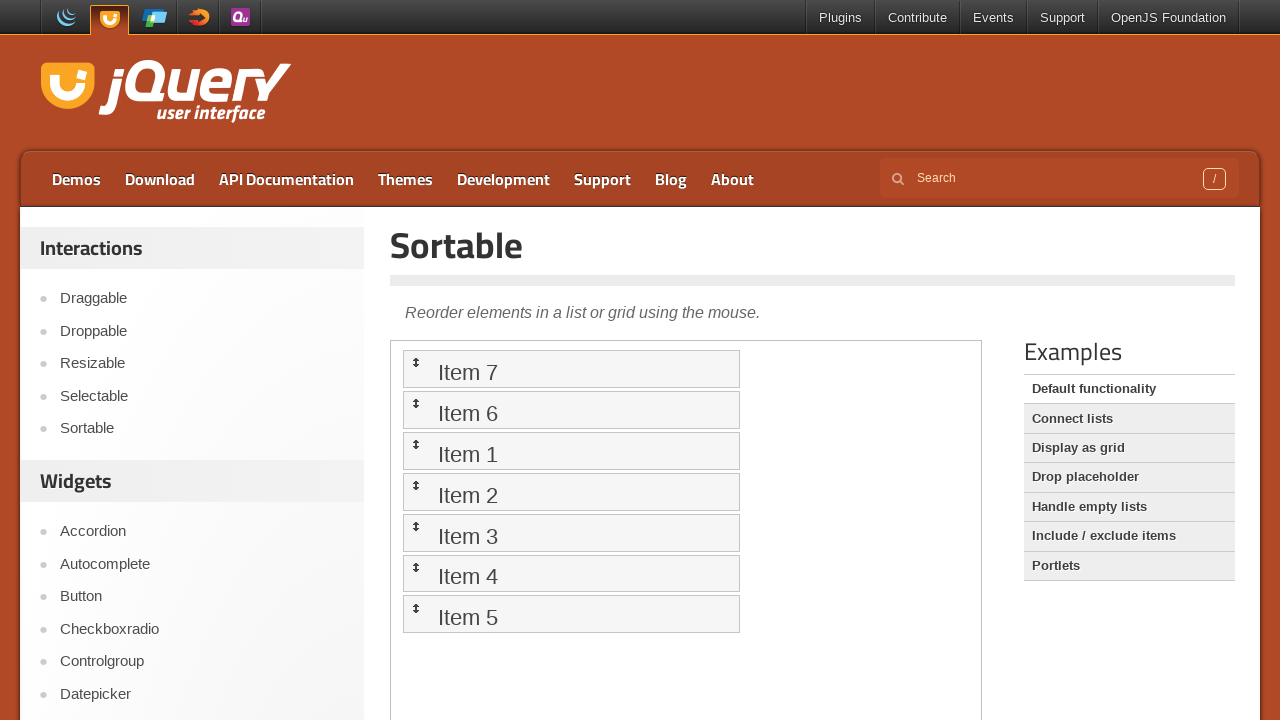

Waited 500ms for stability after drag operation 2
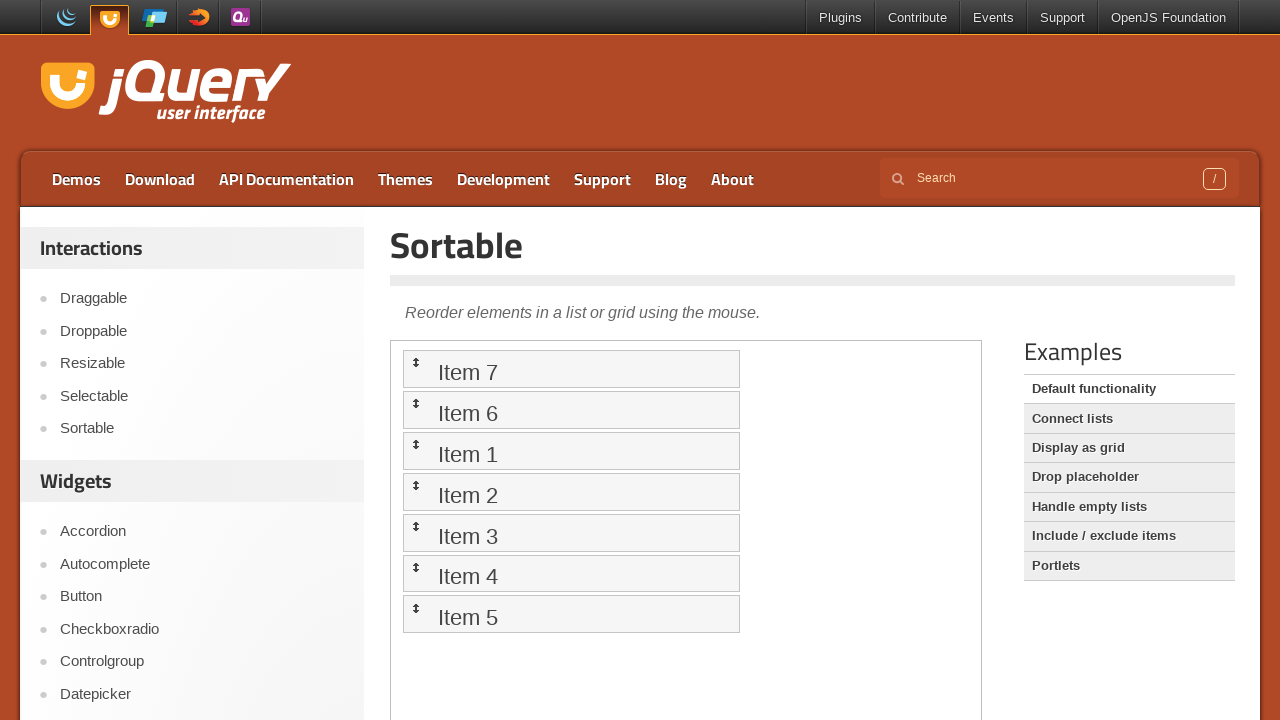

Located bottom item (7th position) for drag operation 3
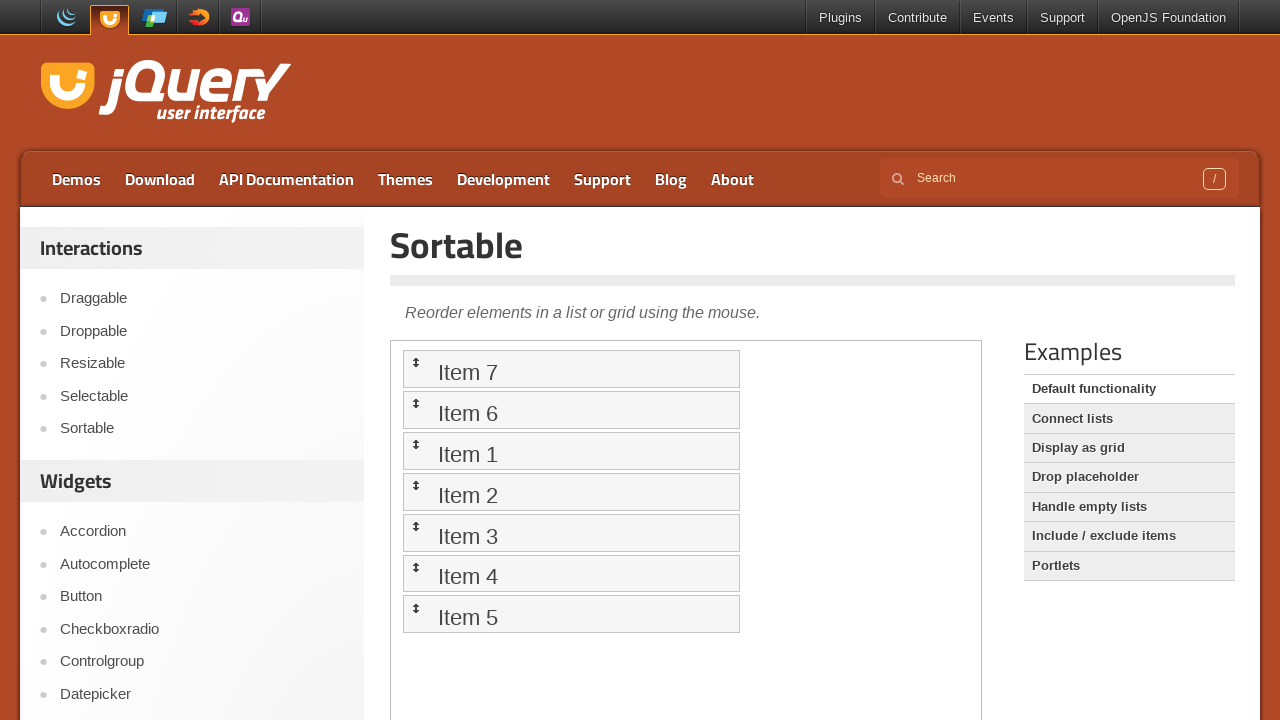

Dragged bottom item to top position (operation 3/7) at (571, 451)
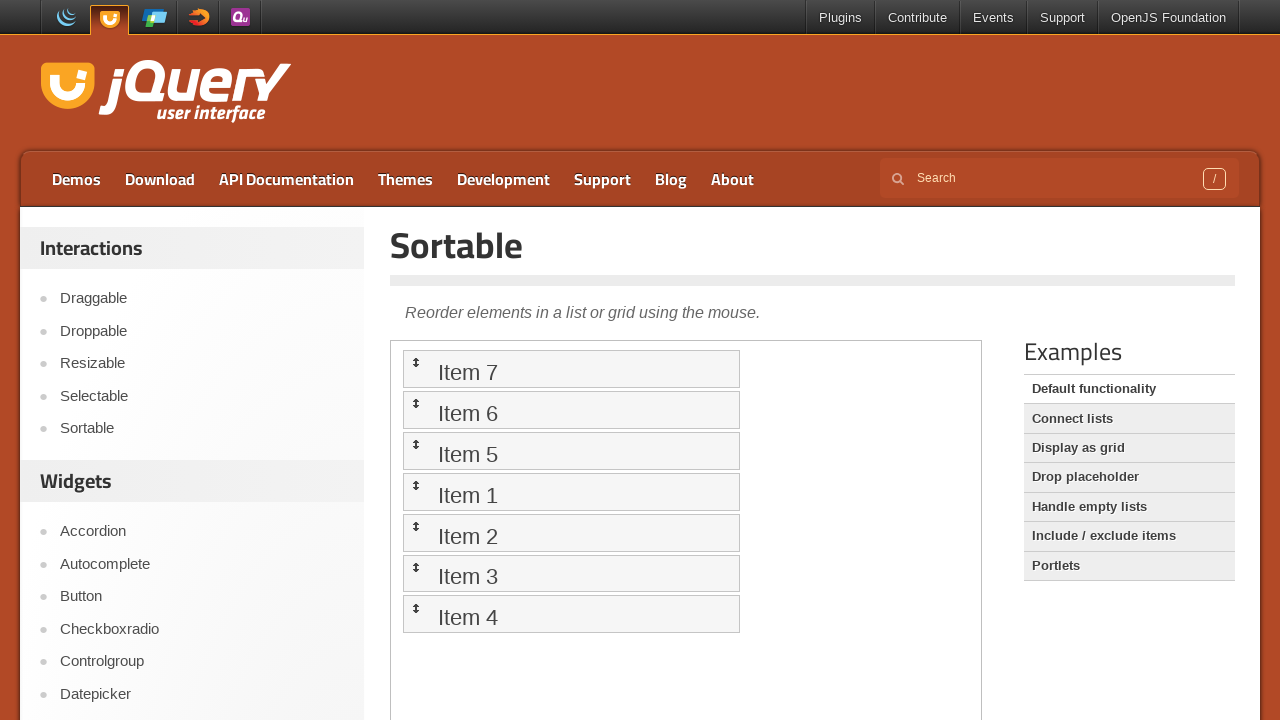

Waited 500ms for stability after drag operation 3
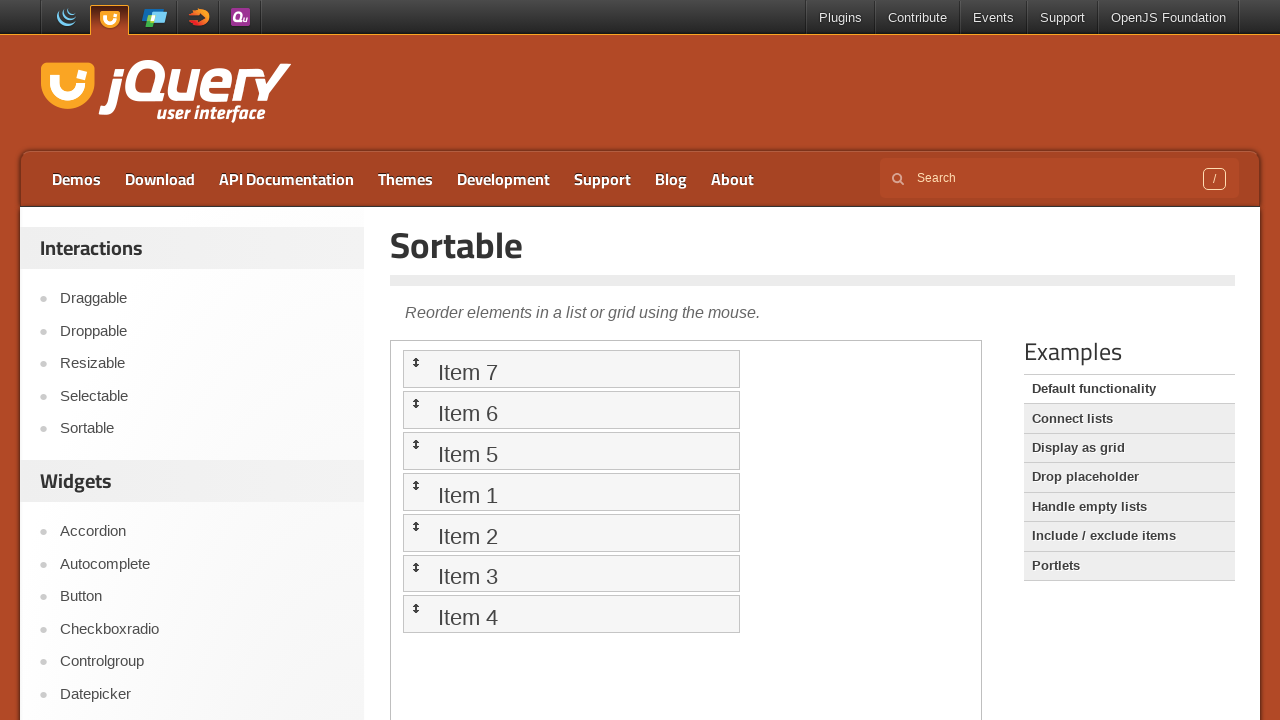

Located bottom item (7th position) for drag operation 4
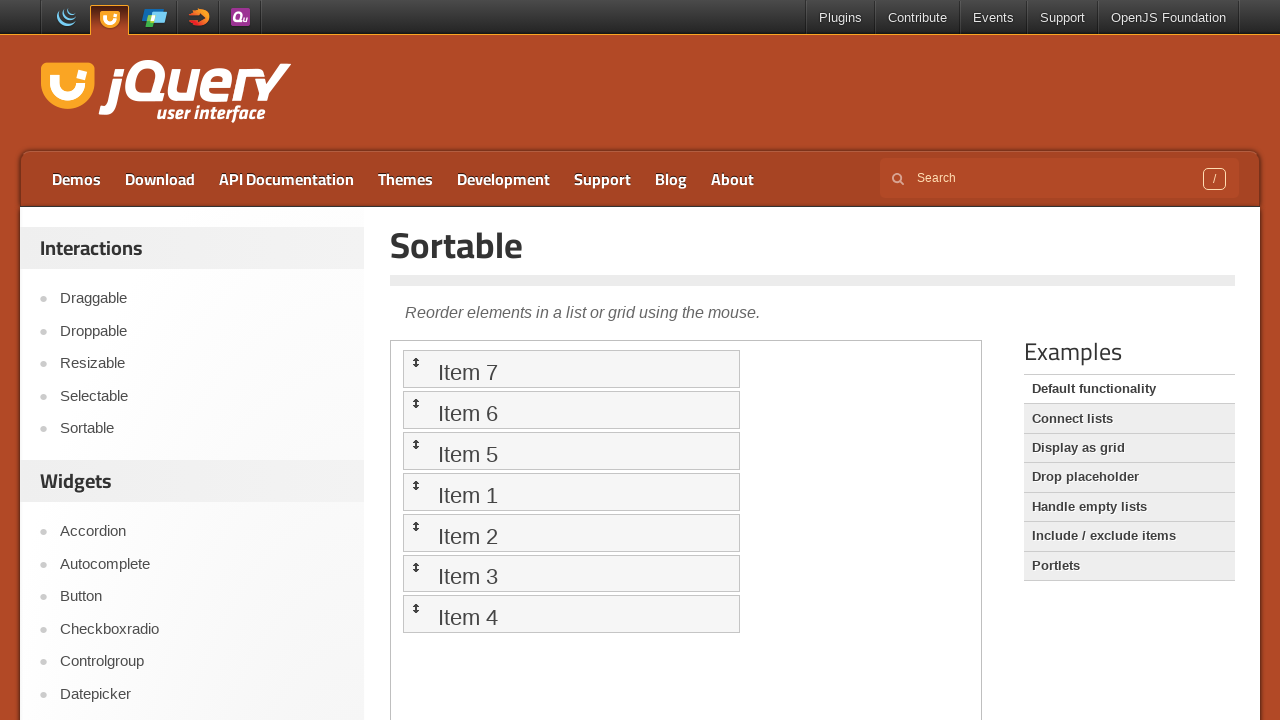

Dragged bottom item to top position (operation 4/7) at (571, 492)
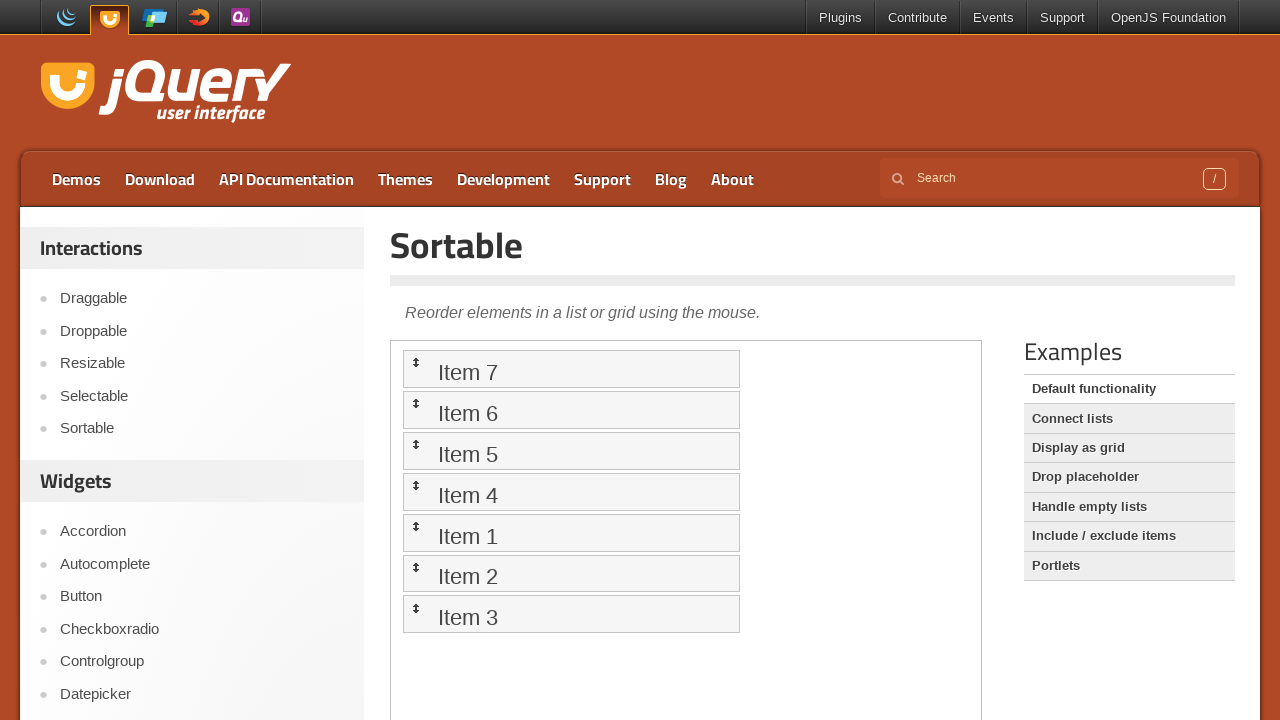

Waited 500ms for stability after drag operation 4
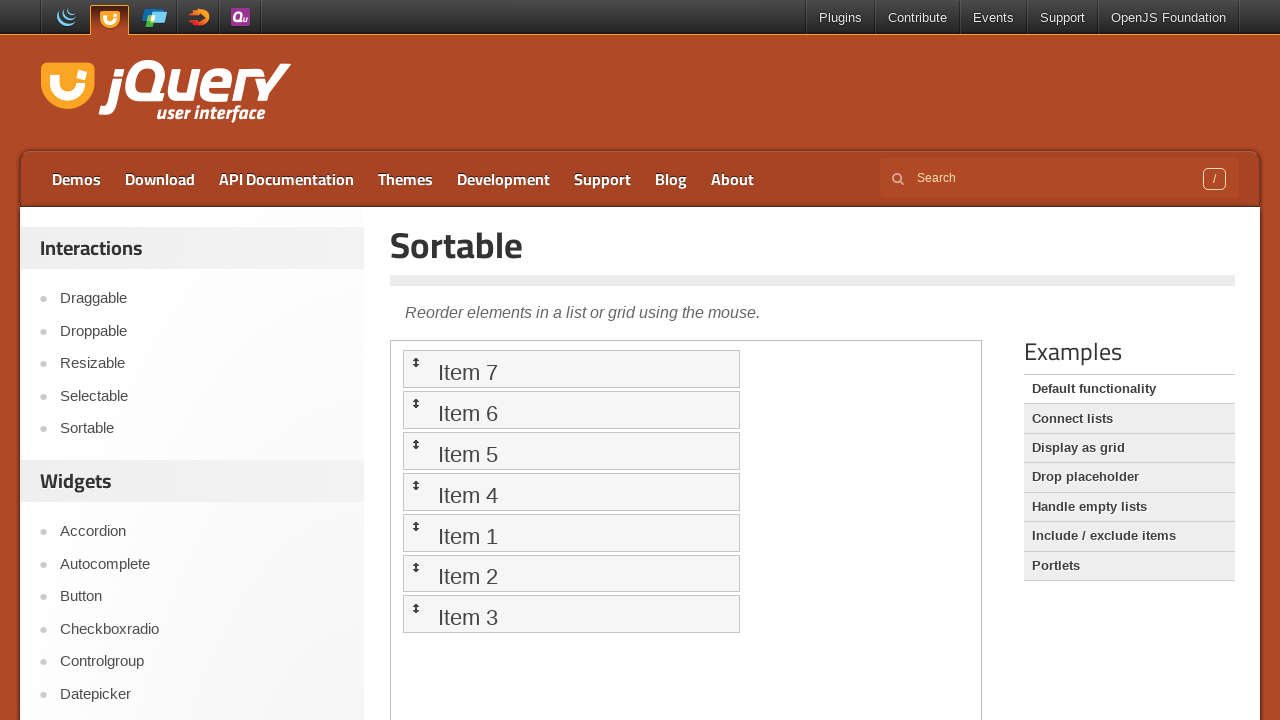

Located bottom item (7th position) for drag operation 5
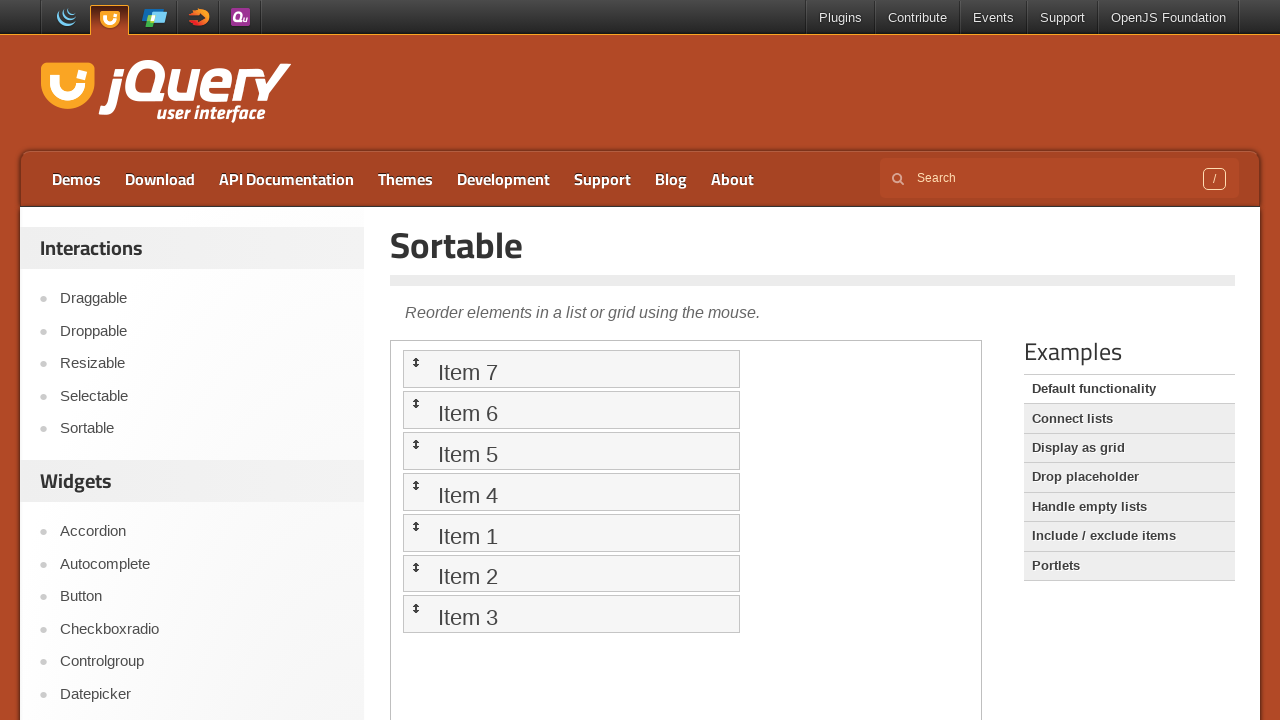

Dragged bottom item to top position (operation 5/7) at (571, 532)
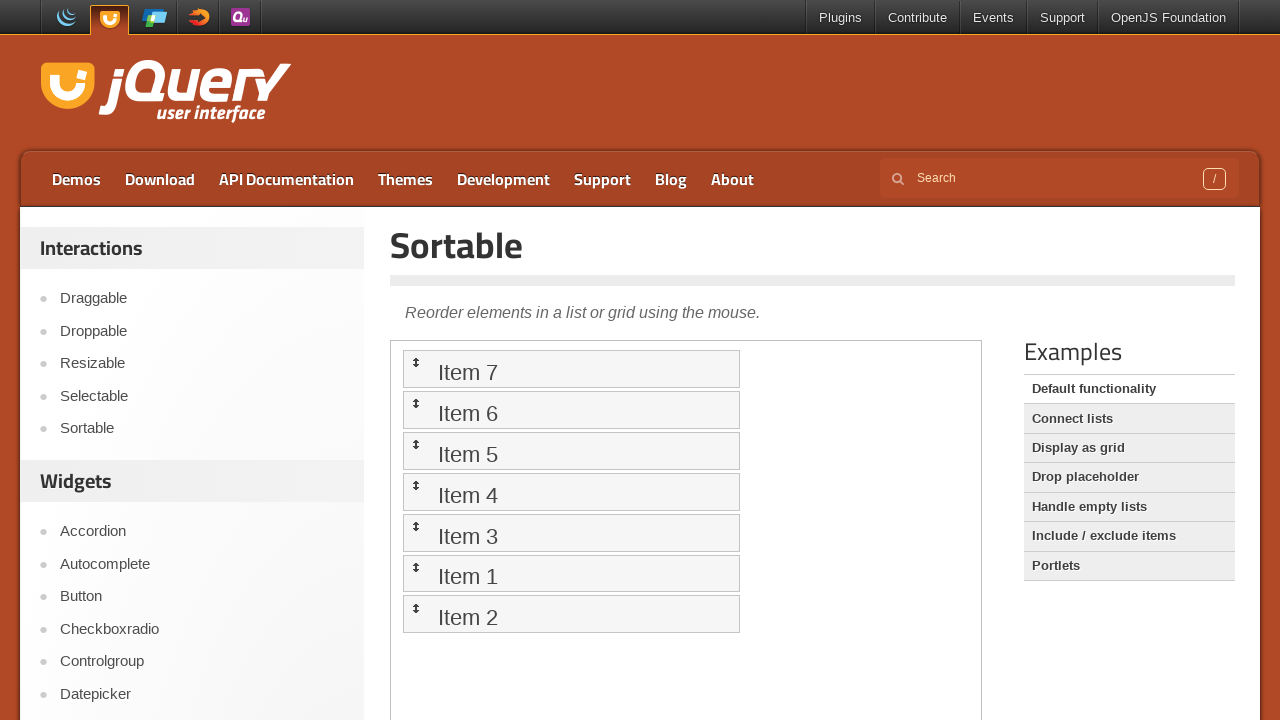

Waited 500ms for stability after drag operation 5
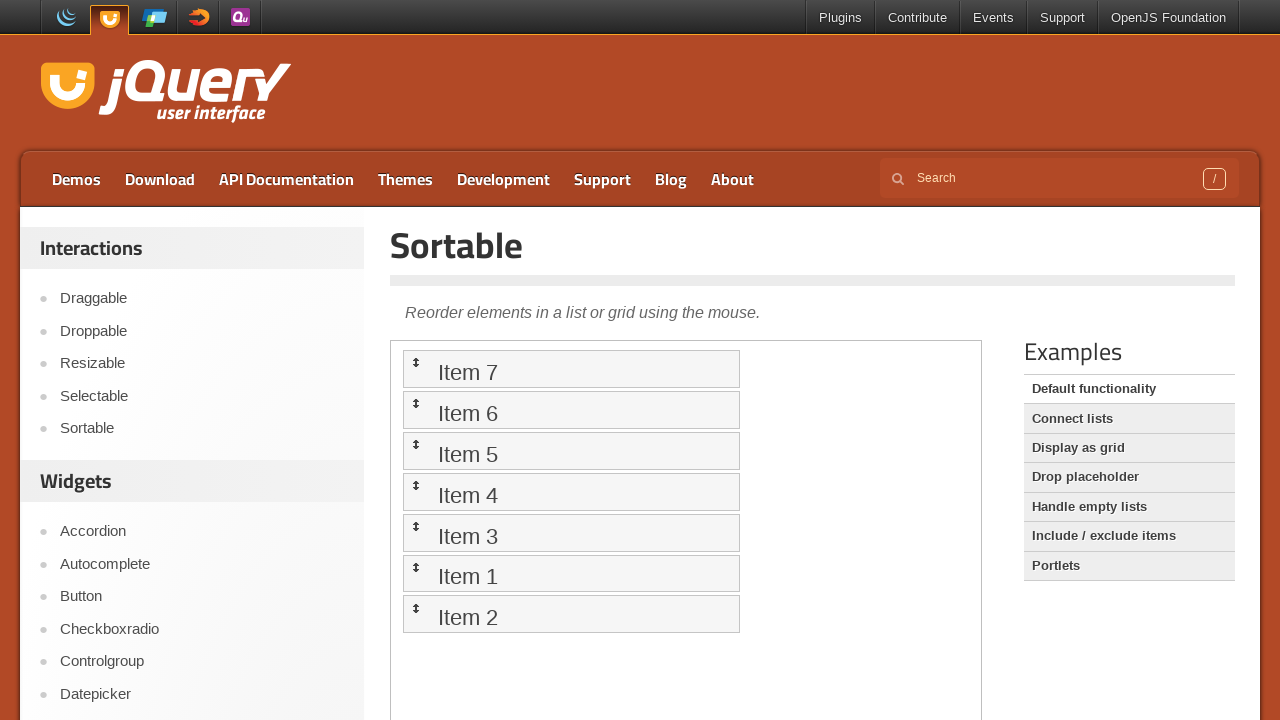

Located bottom item (7th position) for drag operation 6
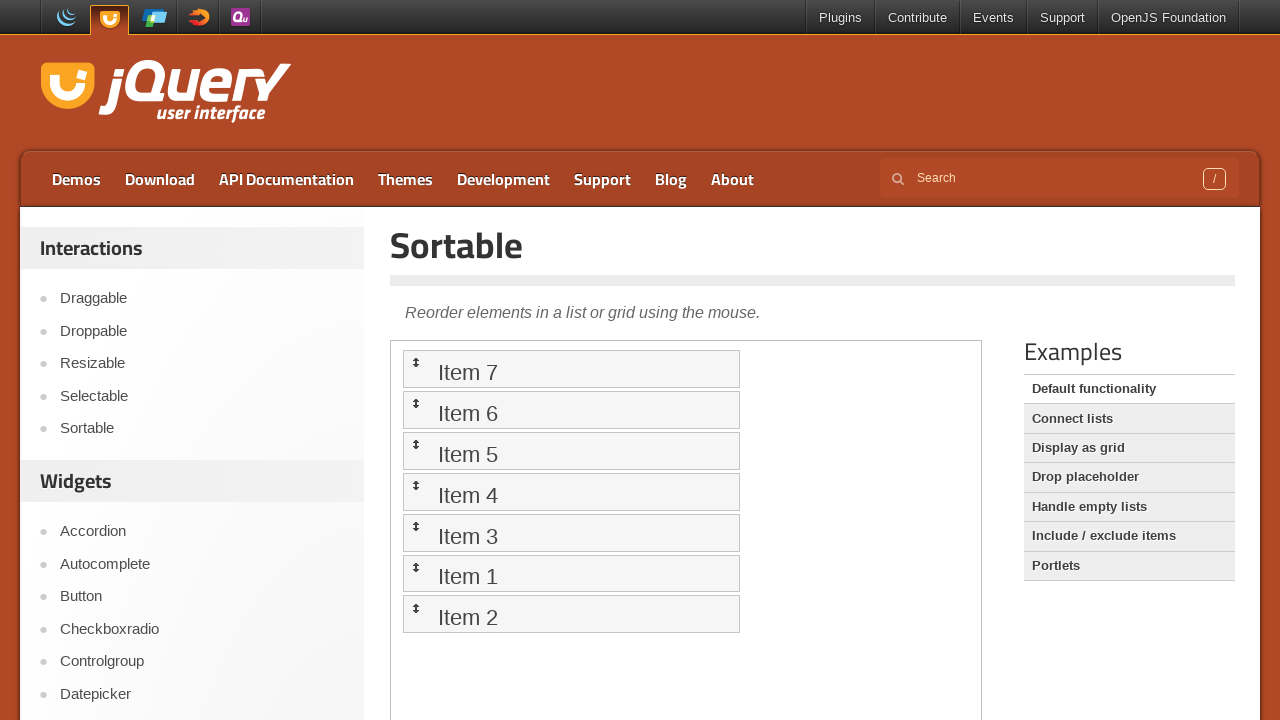

Dragged bottom item to top position (operation 6/7) at (571, 573)
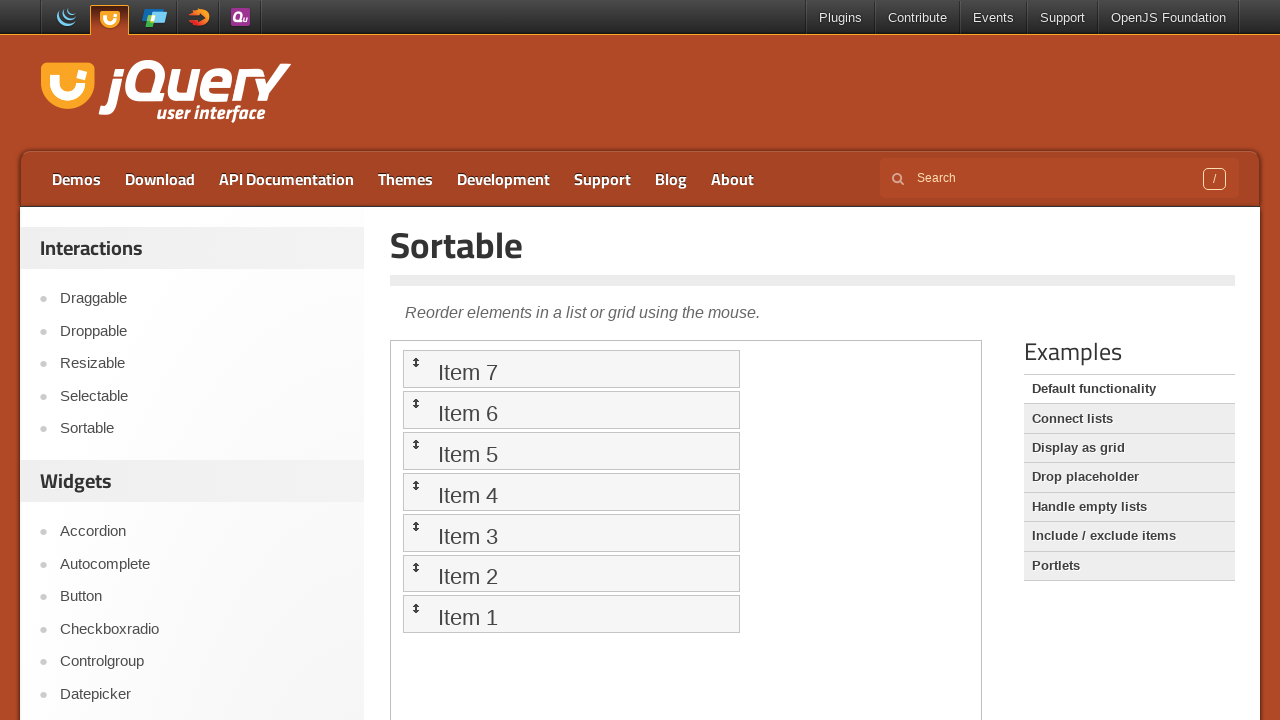

Waited 500ms for stability after drag operation 6
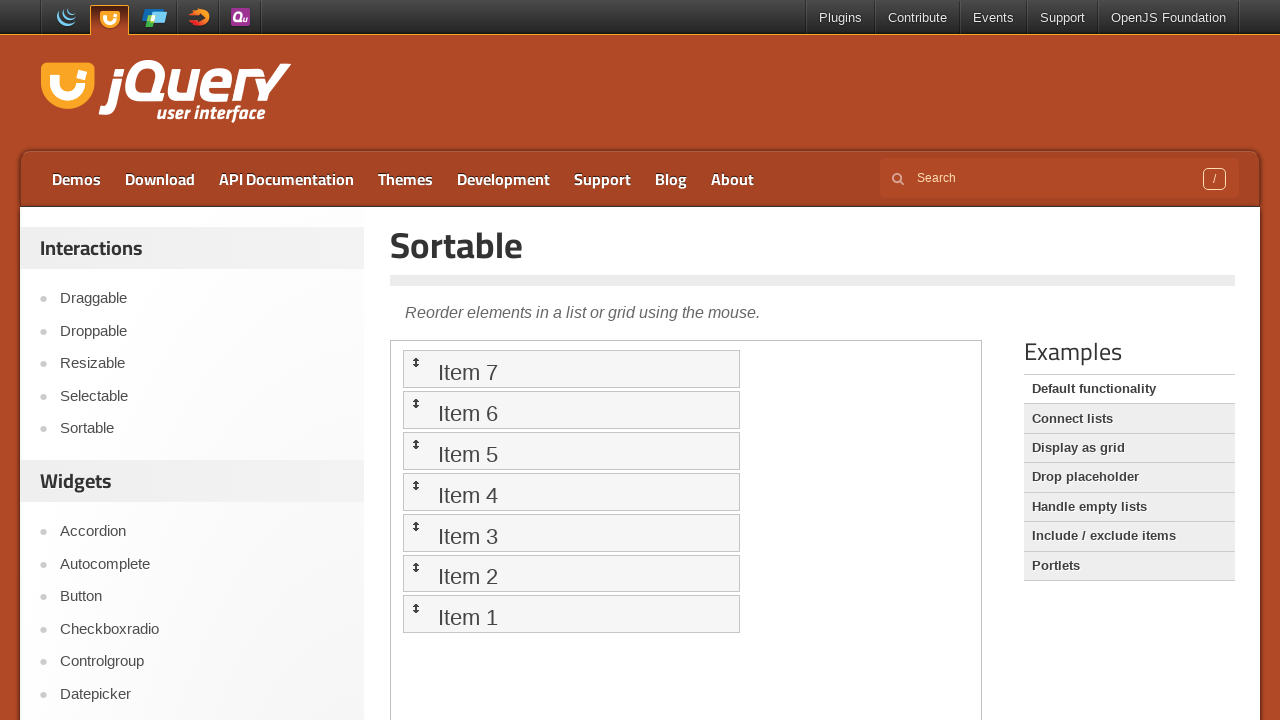

Located bottom item (7th position) for drag operation 7
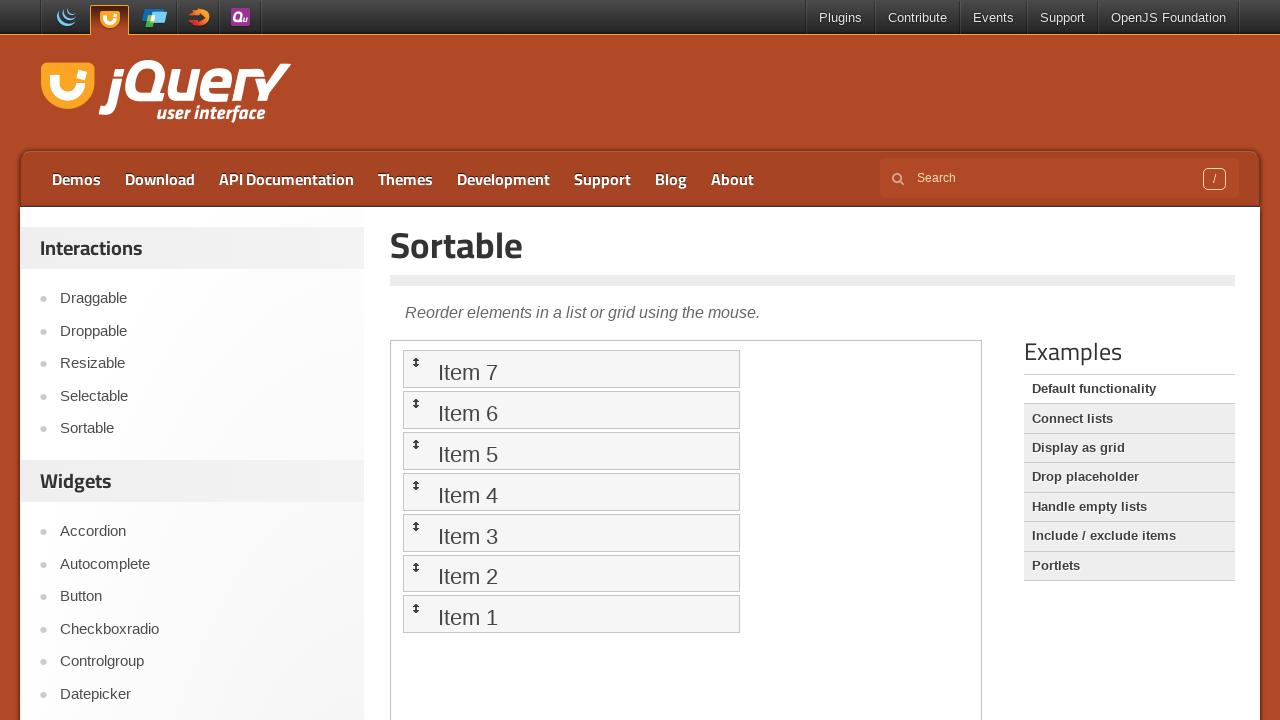

Dragged bottom item to top position (operation 7/7) at (571, 614)
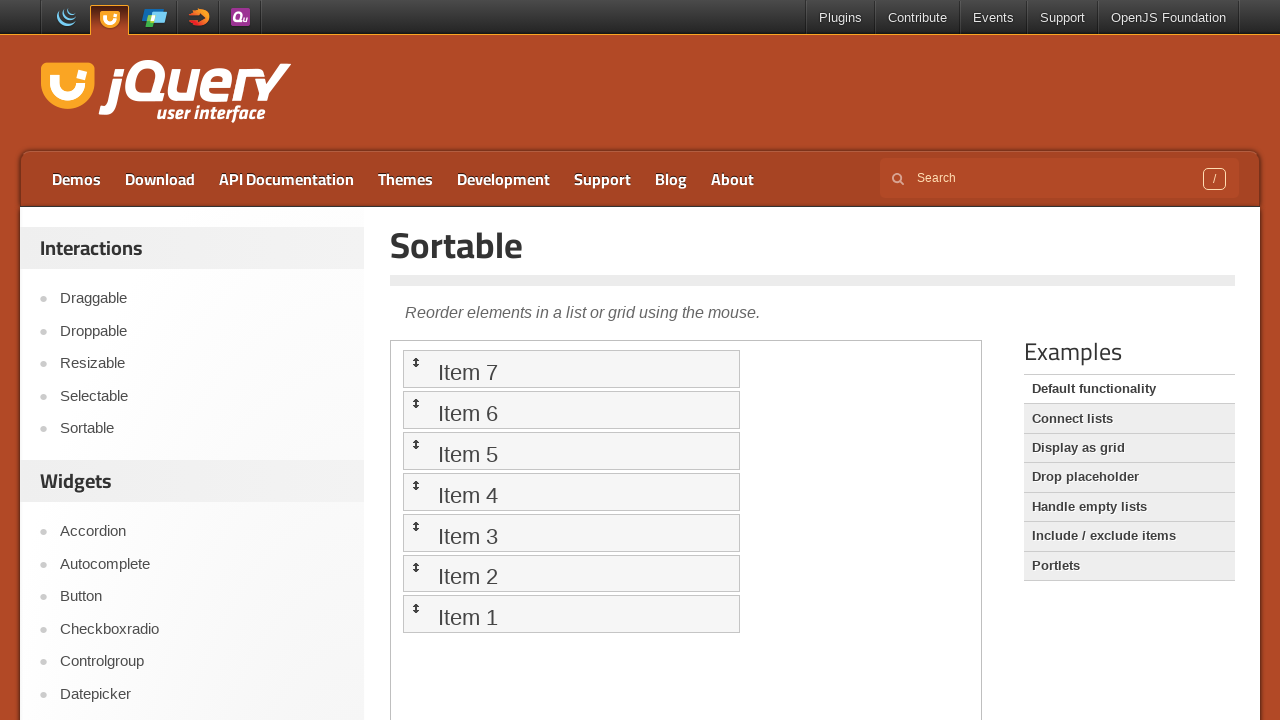

Waited 500ms for stability after drag operation 7
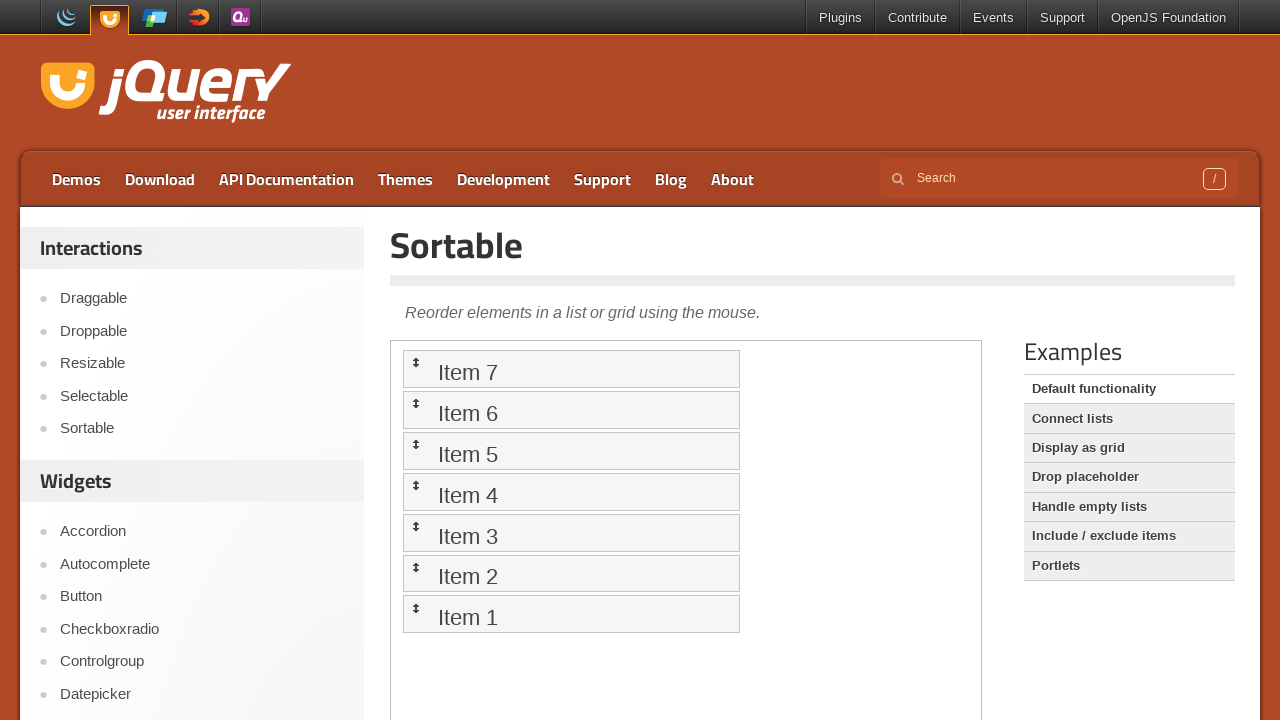

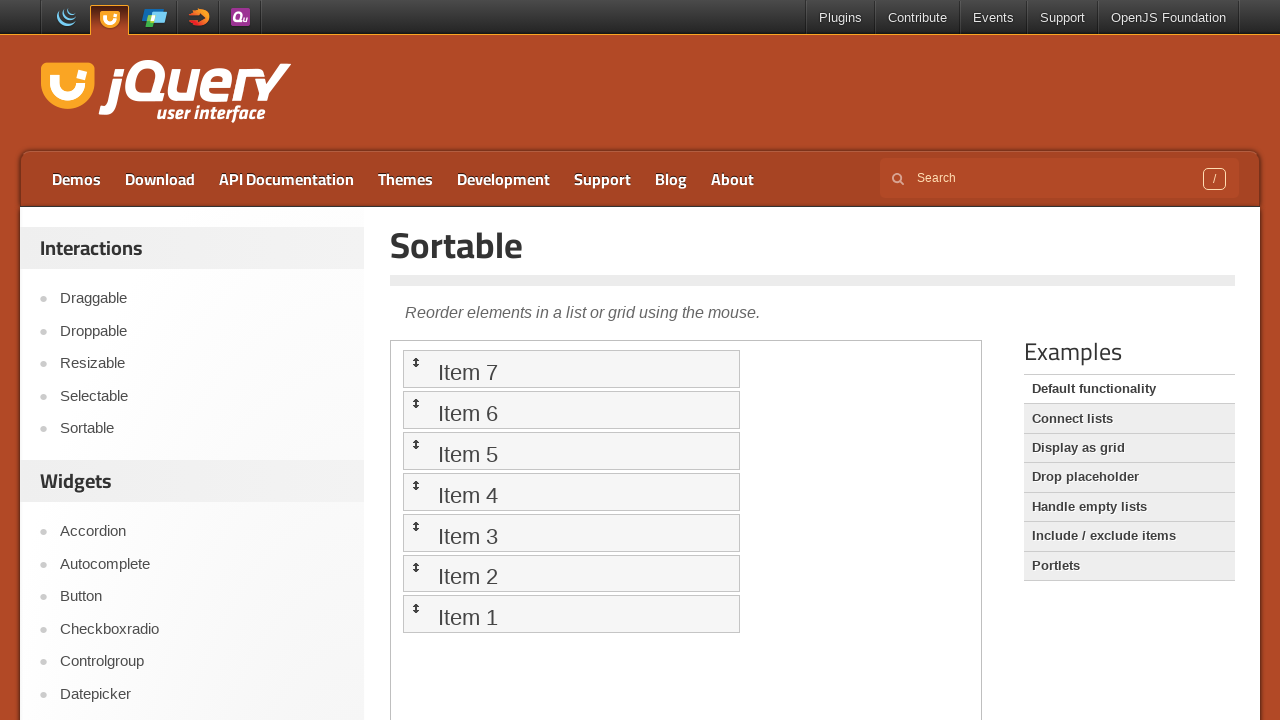